Tests hovering over the third user profile image to reveal hidden content and then clicking the profile link to navigate to the user page

Starting URL: https://the-internet.herokuapp.com/hovers

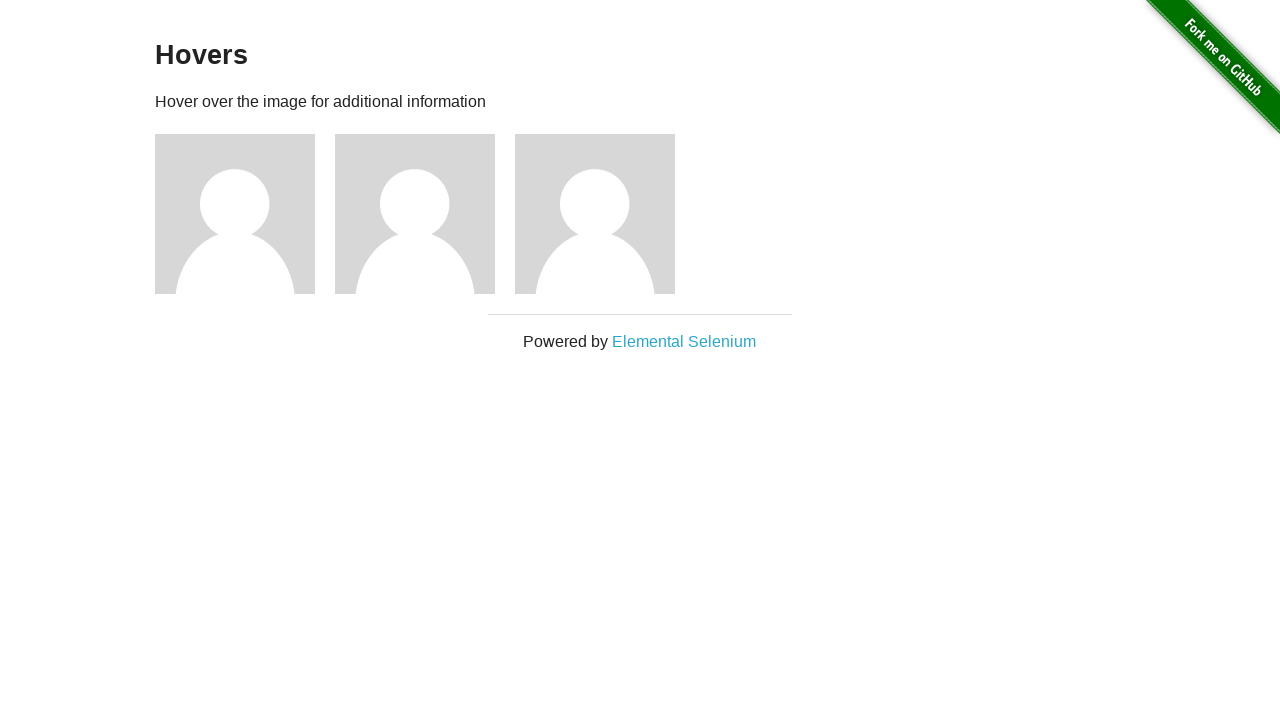

Hovered over the third user profile image to reveal hidden content at (605, 214) on xpath=//div[@class='figure'][3]
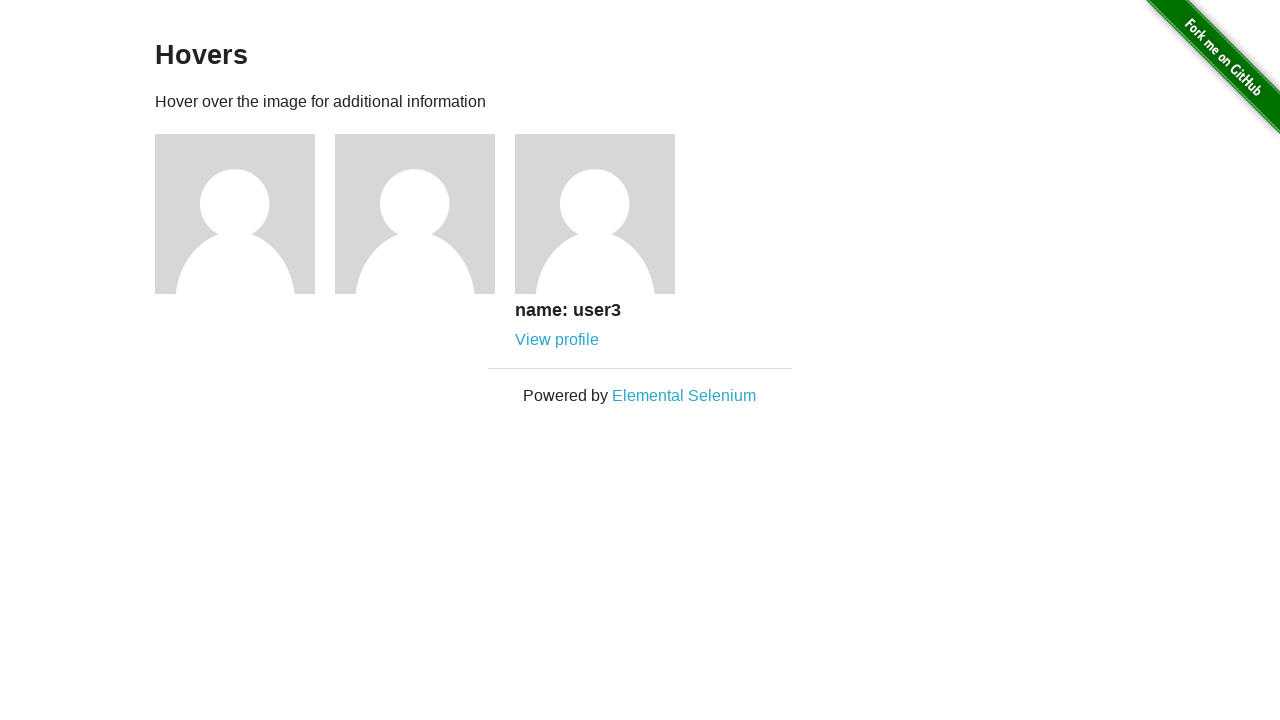

Waited for the 'name: user3' label to become visible
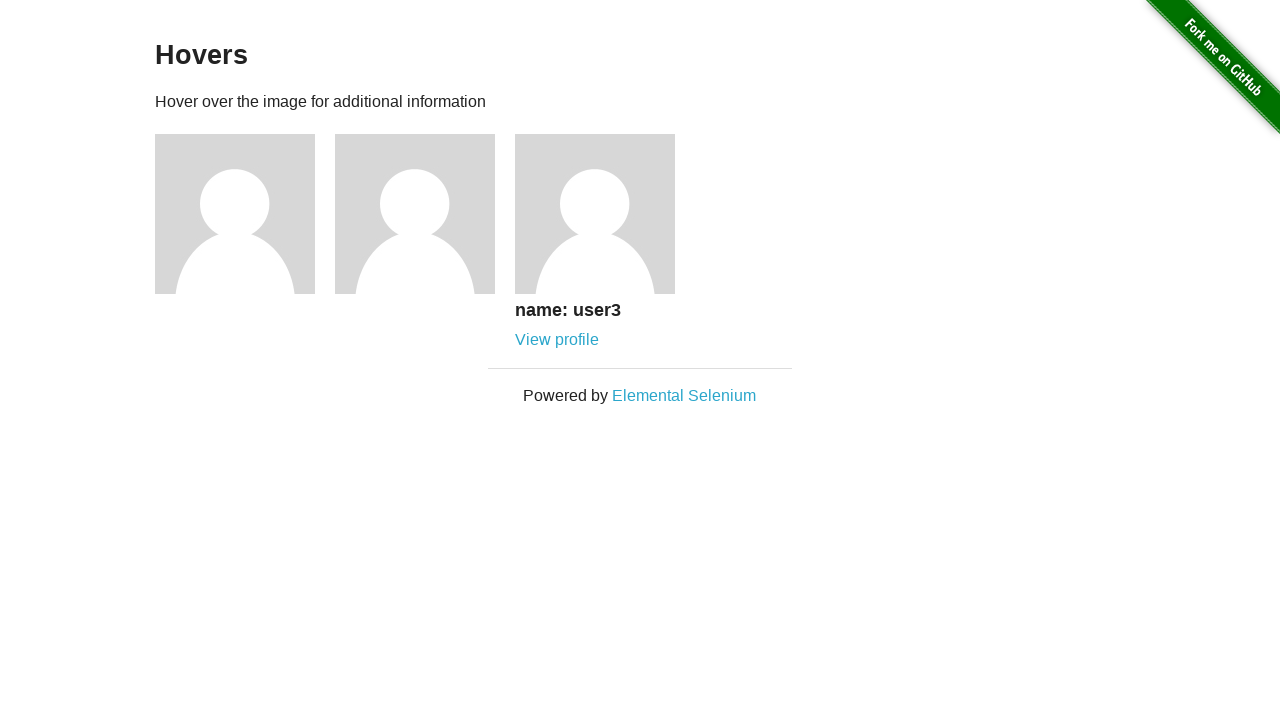

Clicked on the view profile link for user 3 at (557, 340) on //*[@href="/users/3"]
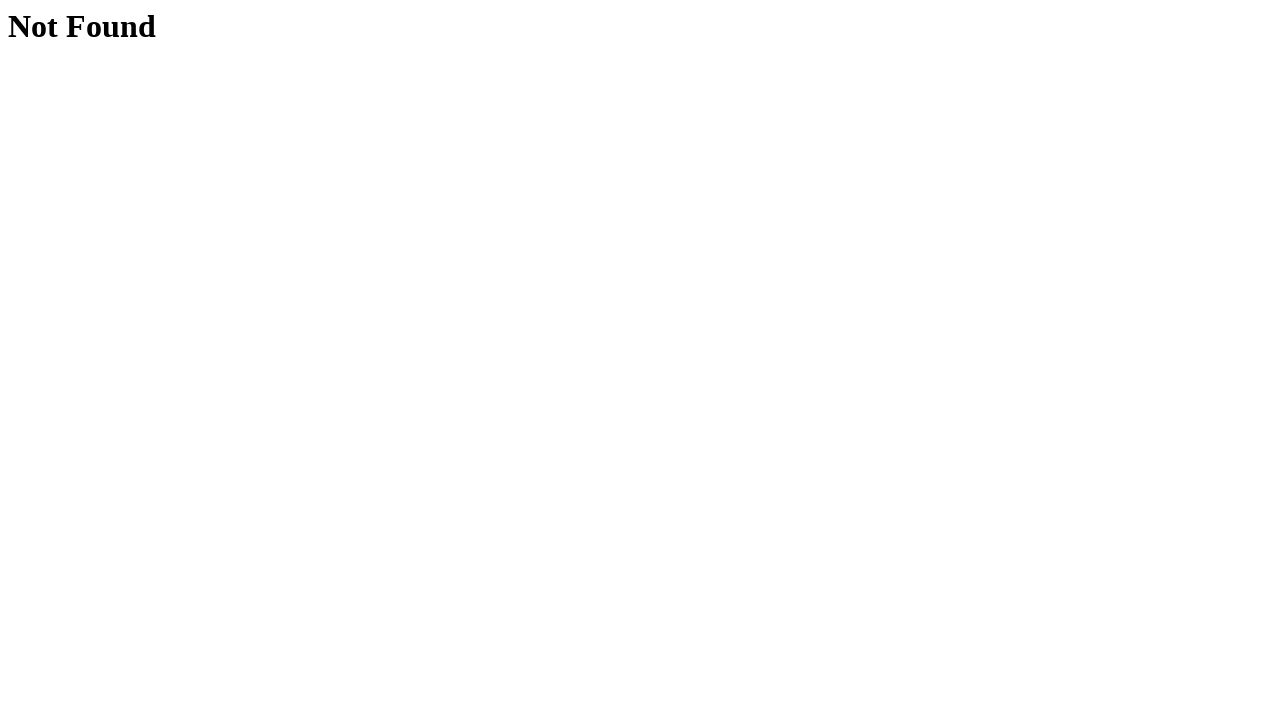

User profile page loaded successfully and network became idle
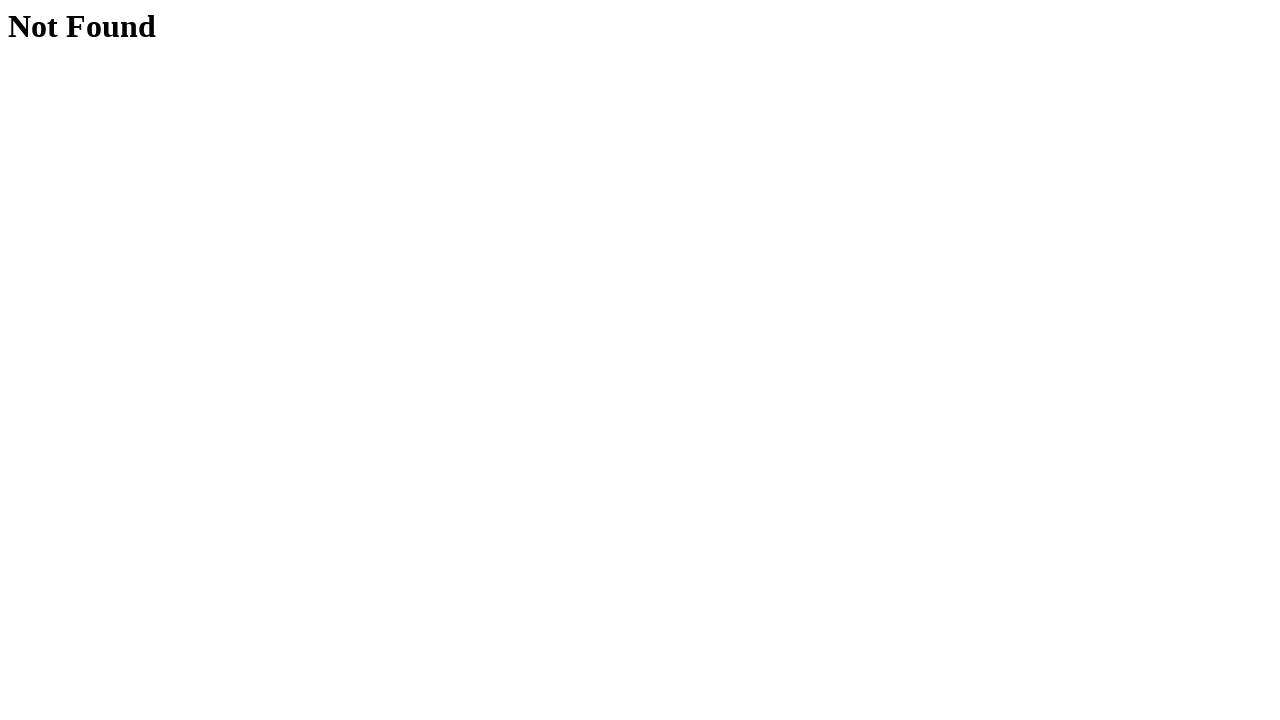

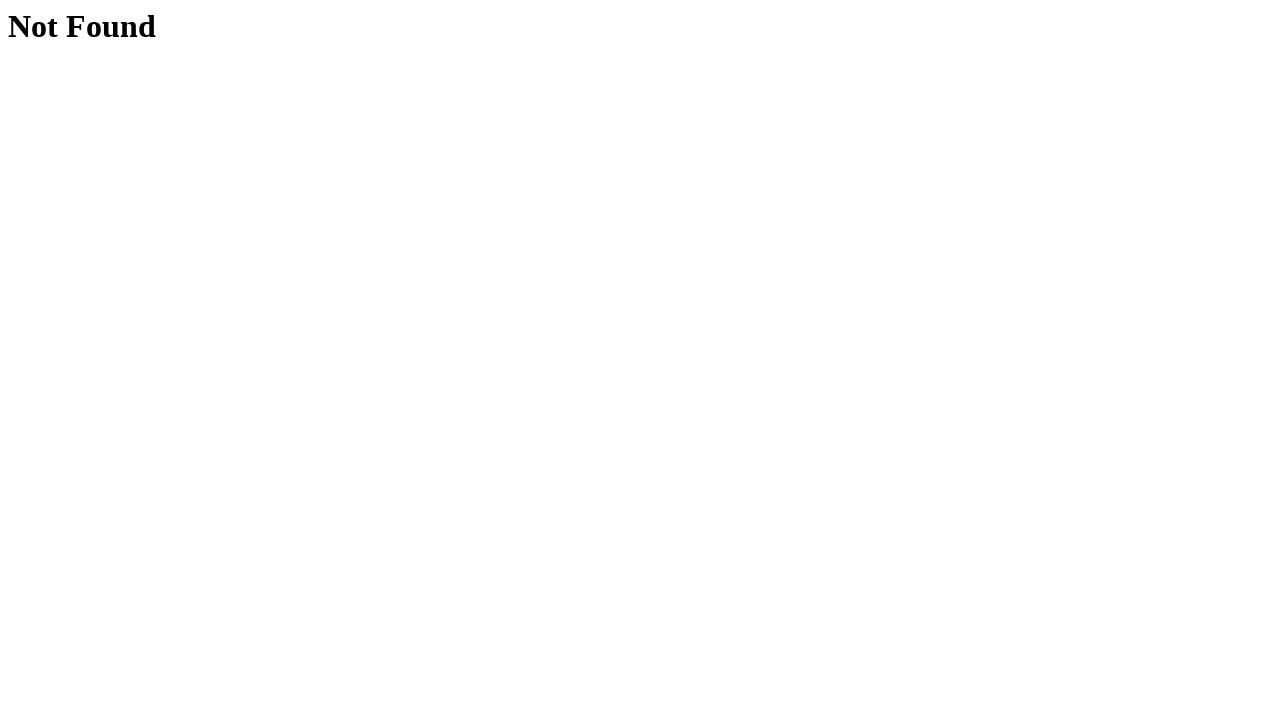